Tests date picker functionality by entering dates in different formats and selecting dates from calendar widgets

Starting URL: https://testautomationpractice.blogspot.com/

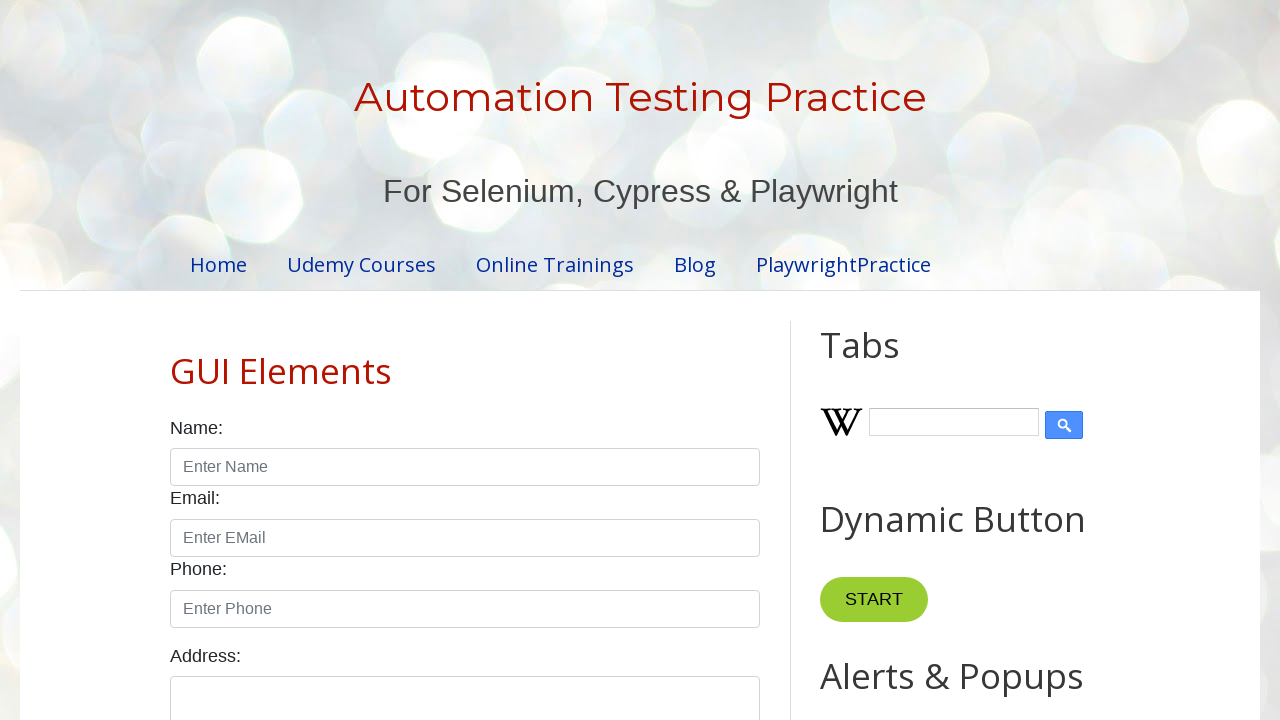

Scrolled to date picker element
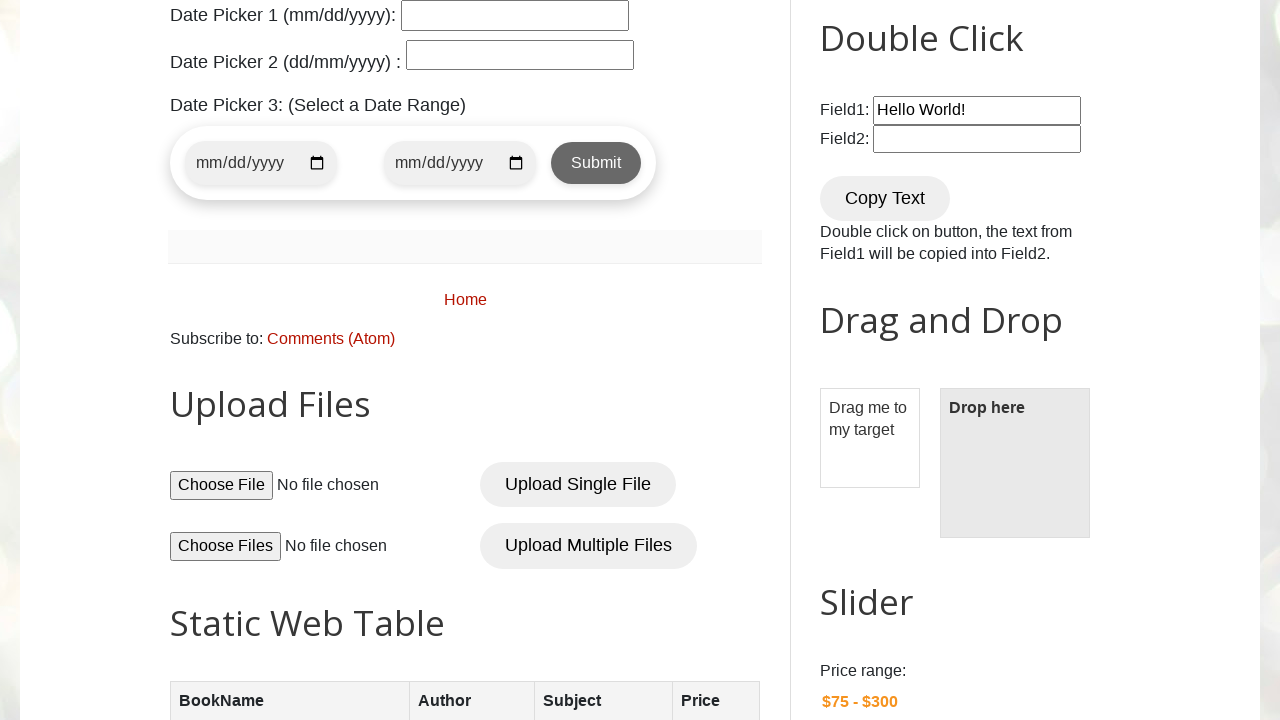

Filled date picker field with '12/12/2024' on #datepicker
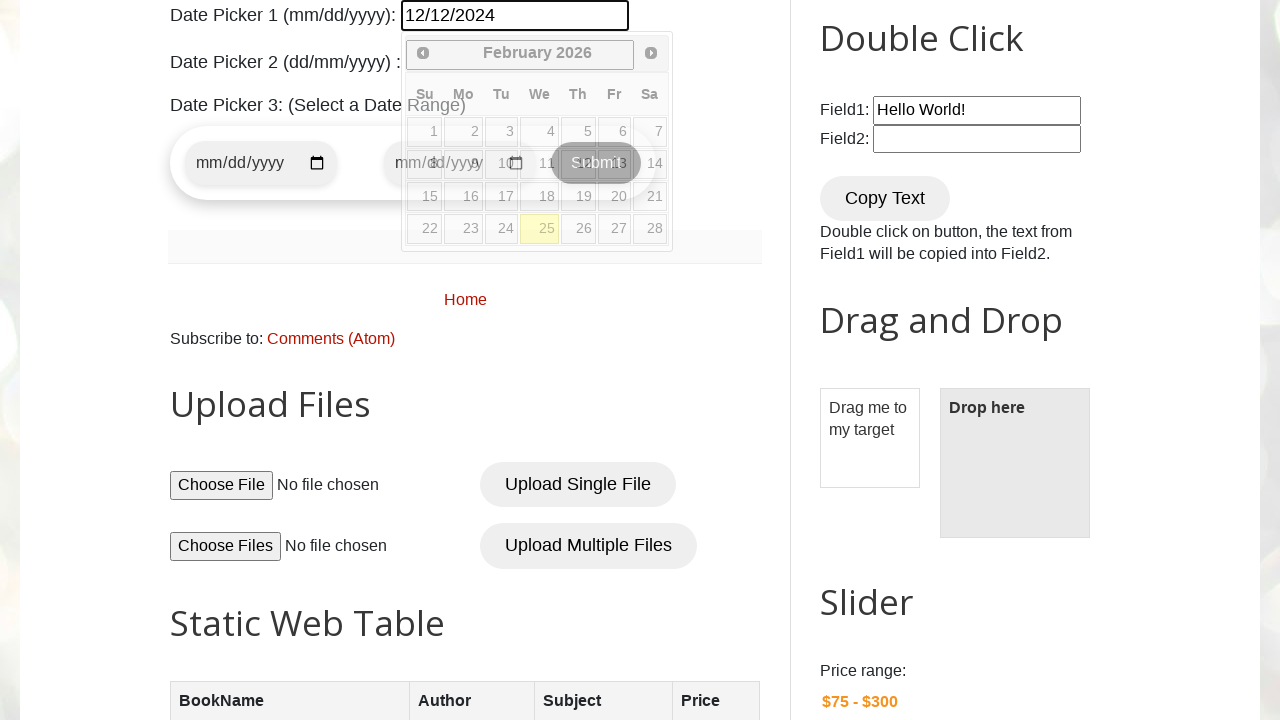

Clicked 'Double Click' heading to close first date picker at (965, 38) on h2:text('Double Click')
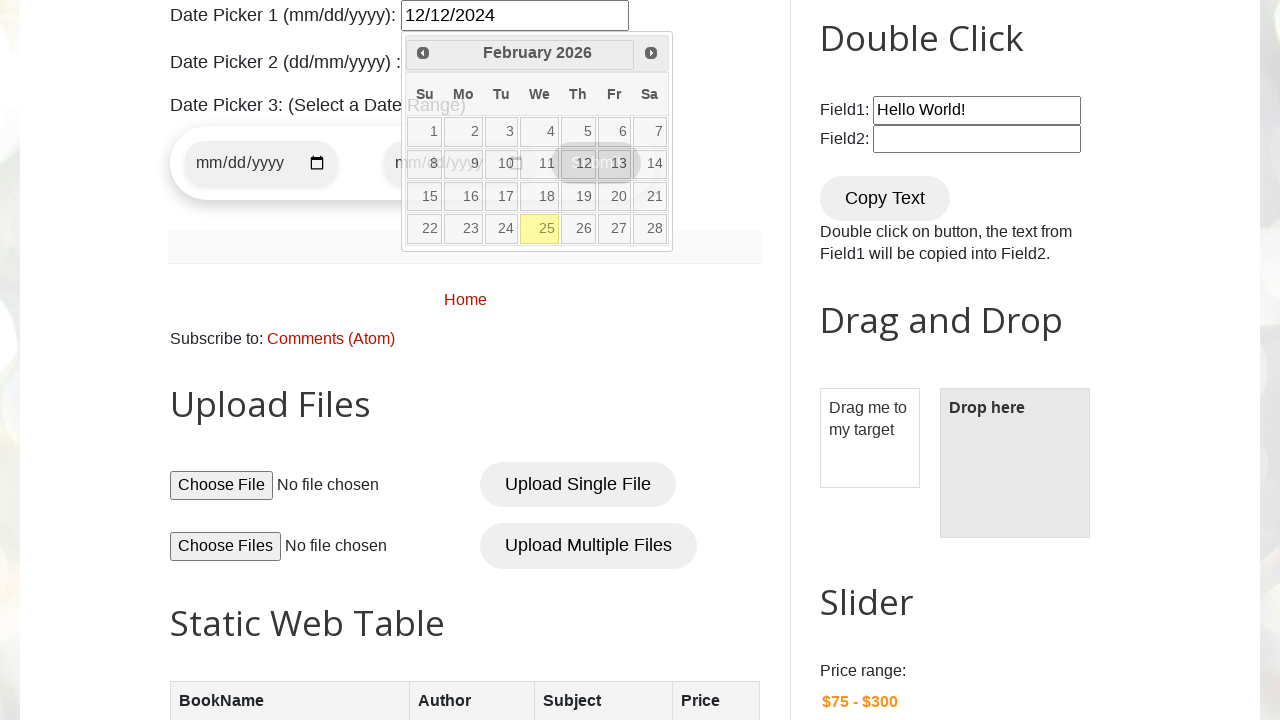

Clicked second date field with ID 'txtDate' at (520, 55) on #txtDate
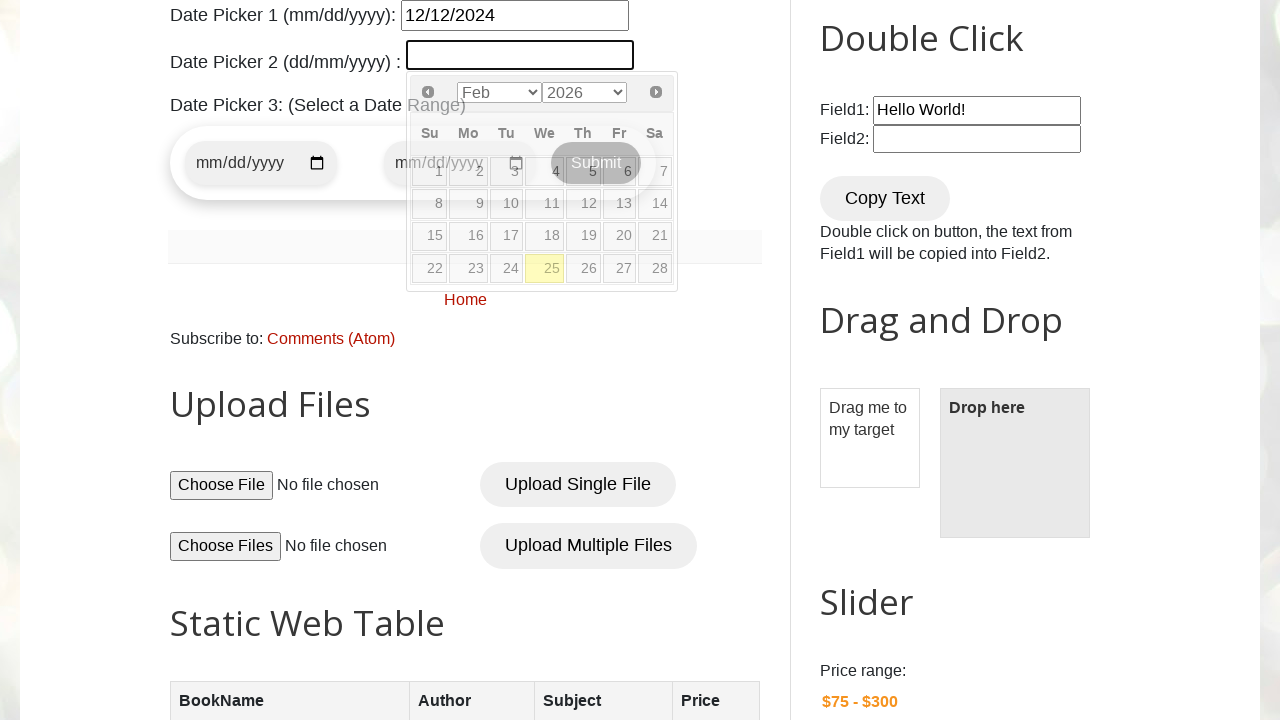

Selected 'May' from month dropdown on select[aria-label='Select month']
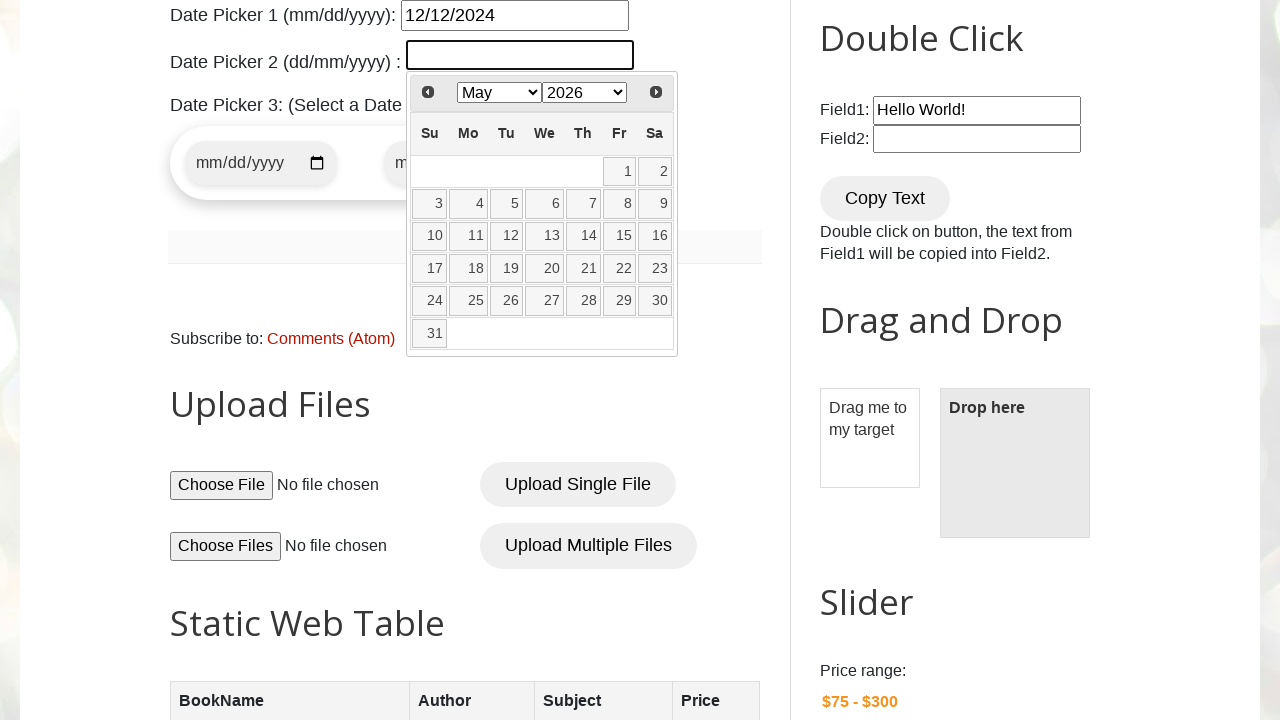

Selected '2027' from year dropdown on select[aria-label='Select year']
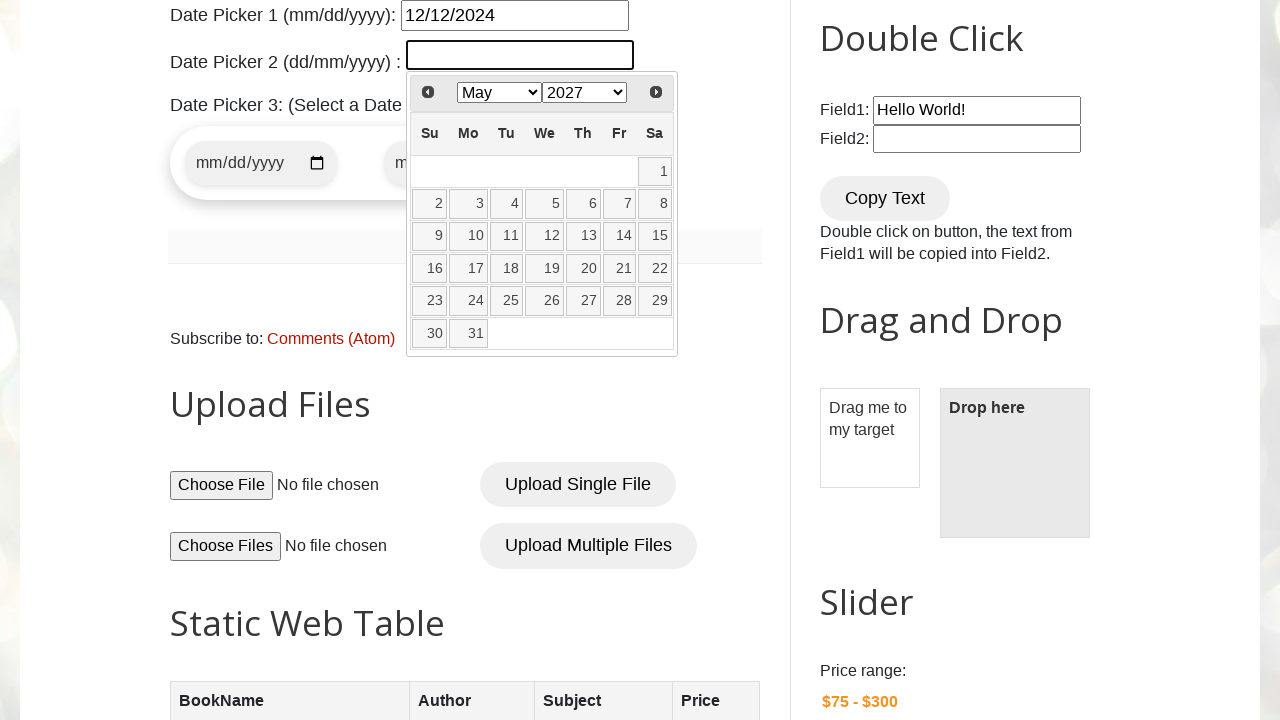

Clicked day 2 in calendar widget at (430, 204) on td[data-handler='selectDay'] a:text('2')
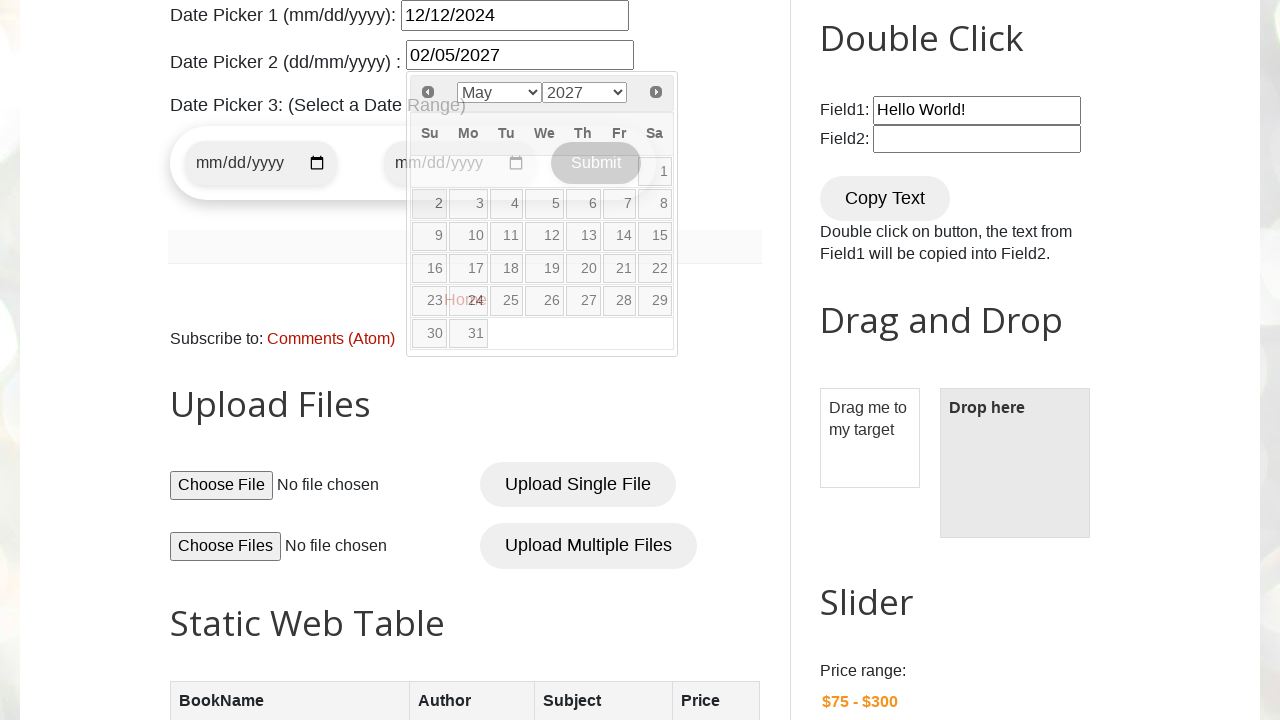

Set start-date field to '2025-08-08' using JavaScript
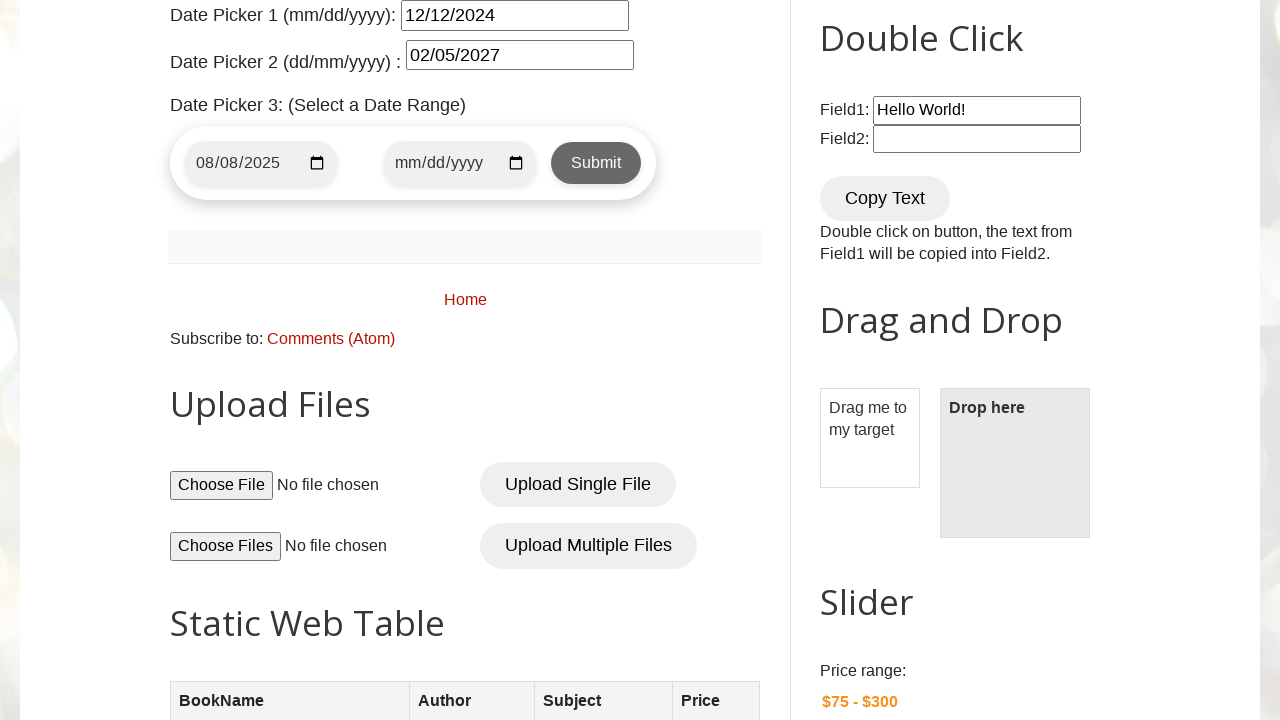

Set end-date field to '2025-08-08' using JavaScript
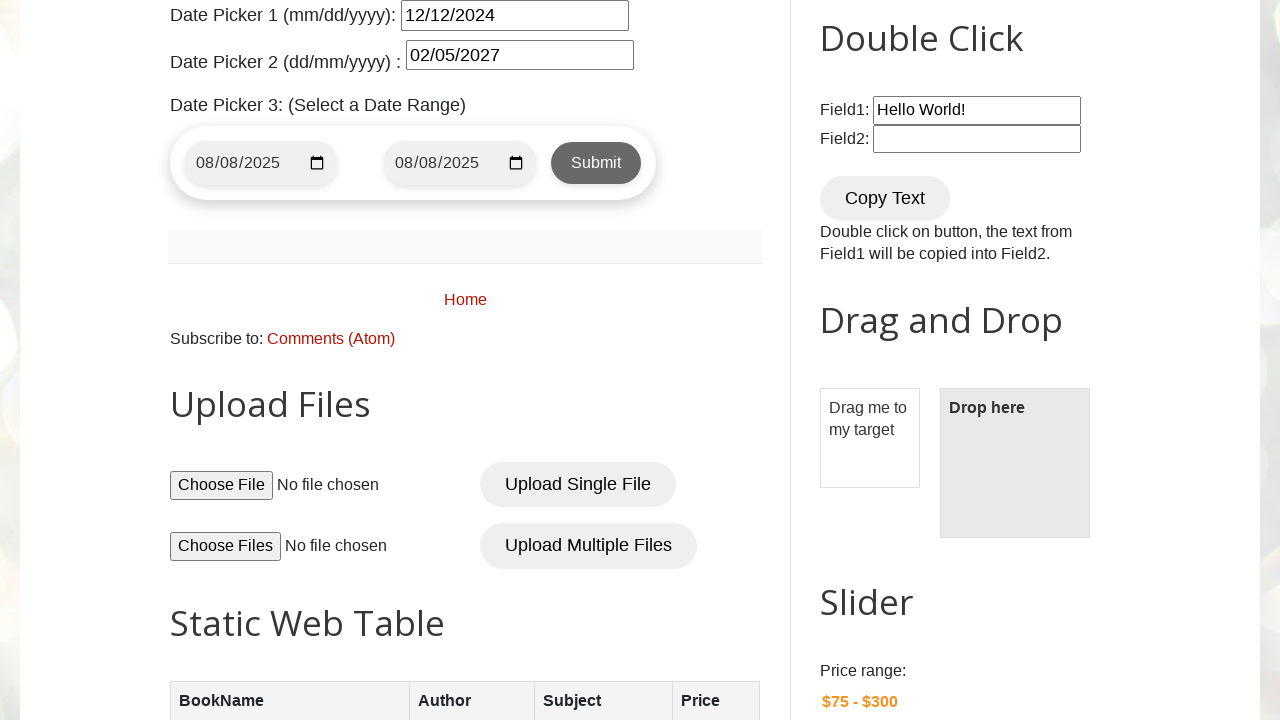

Clicked submit button to complete date picker test at (596, 163) on .submit-btn
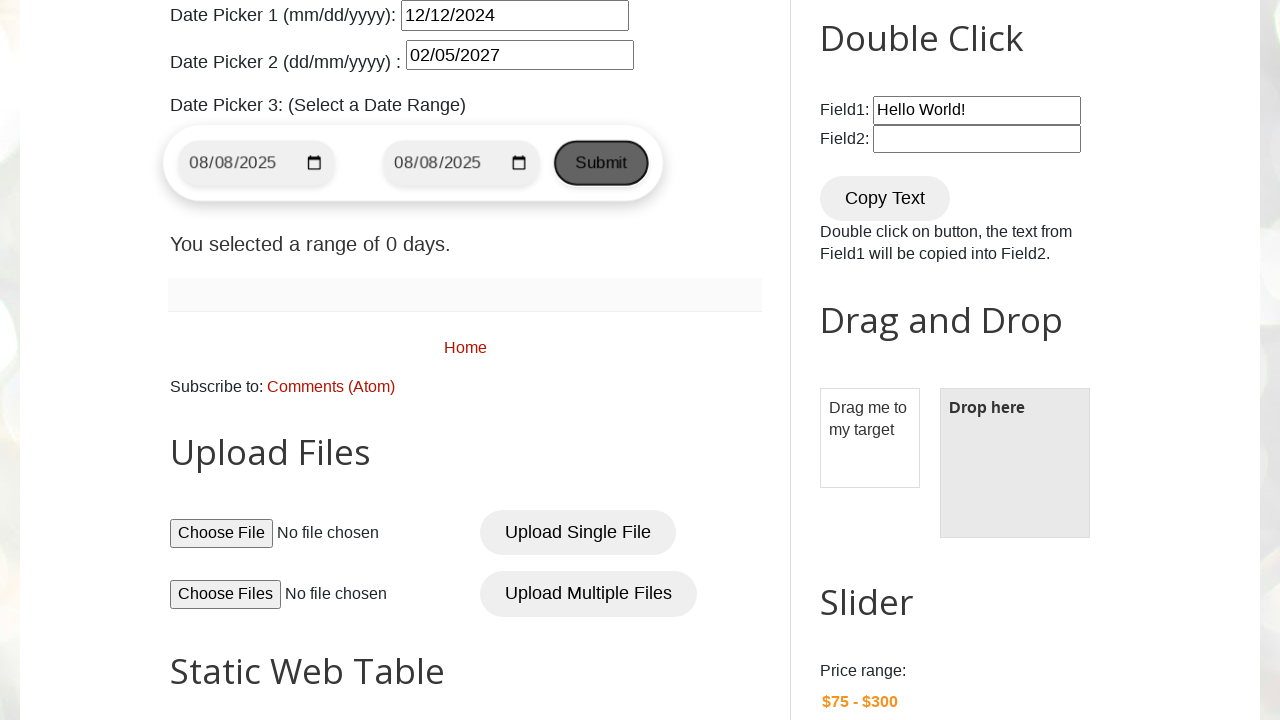

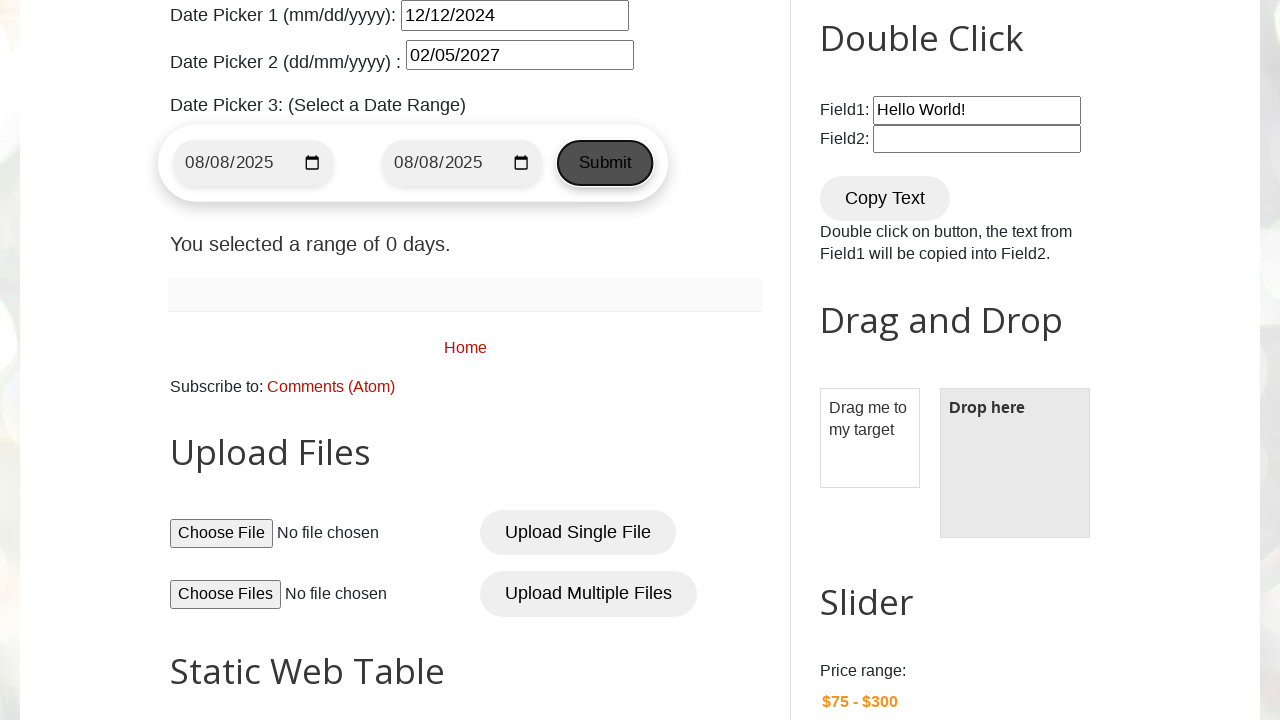